Tests XSS vulnerability detection on a public firing range by navigating to URLs with payloads injected via query parameters, path, and hash fragments, and checking if JavaScript dialogs are triggered.

Starting URL: https://public-firing-range.appspot.com/address/location.hash/eval?q=alert()&url=alert()

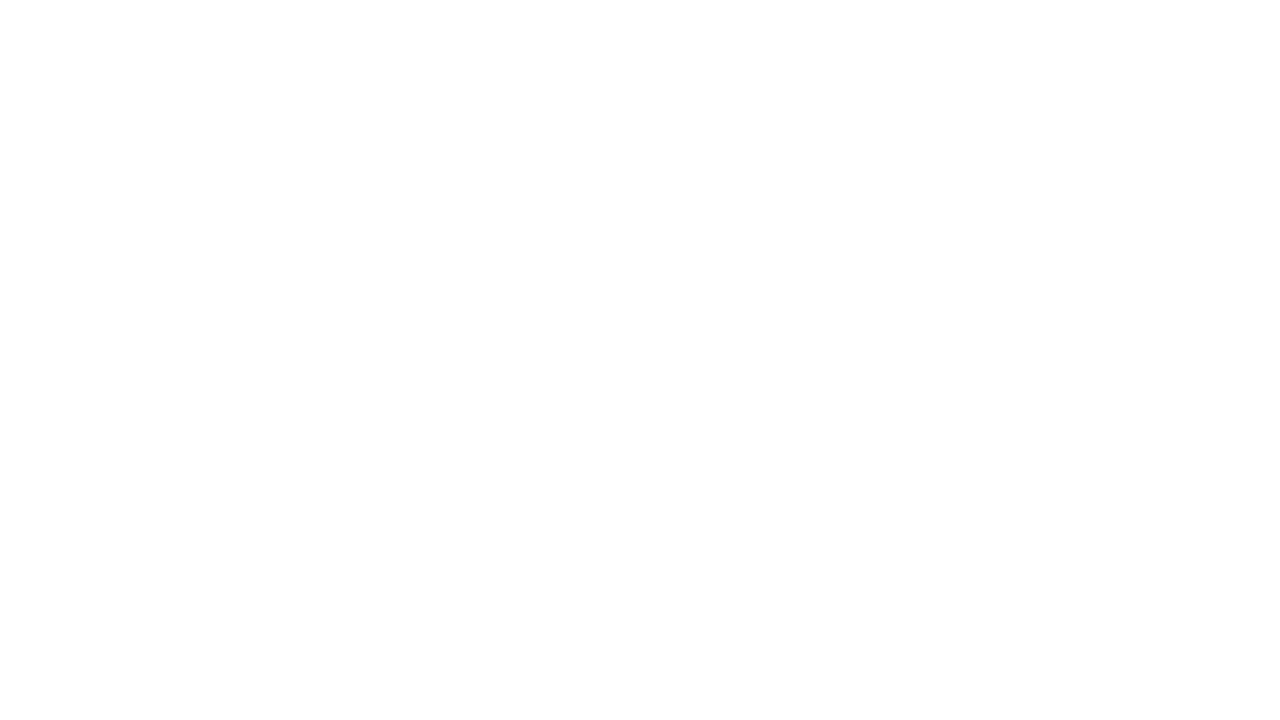

Set up dialog handler to detect XSS triggers
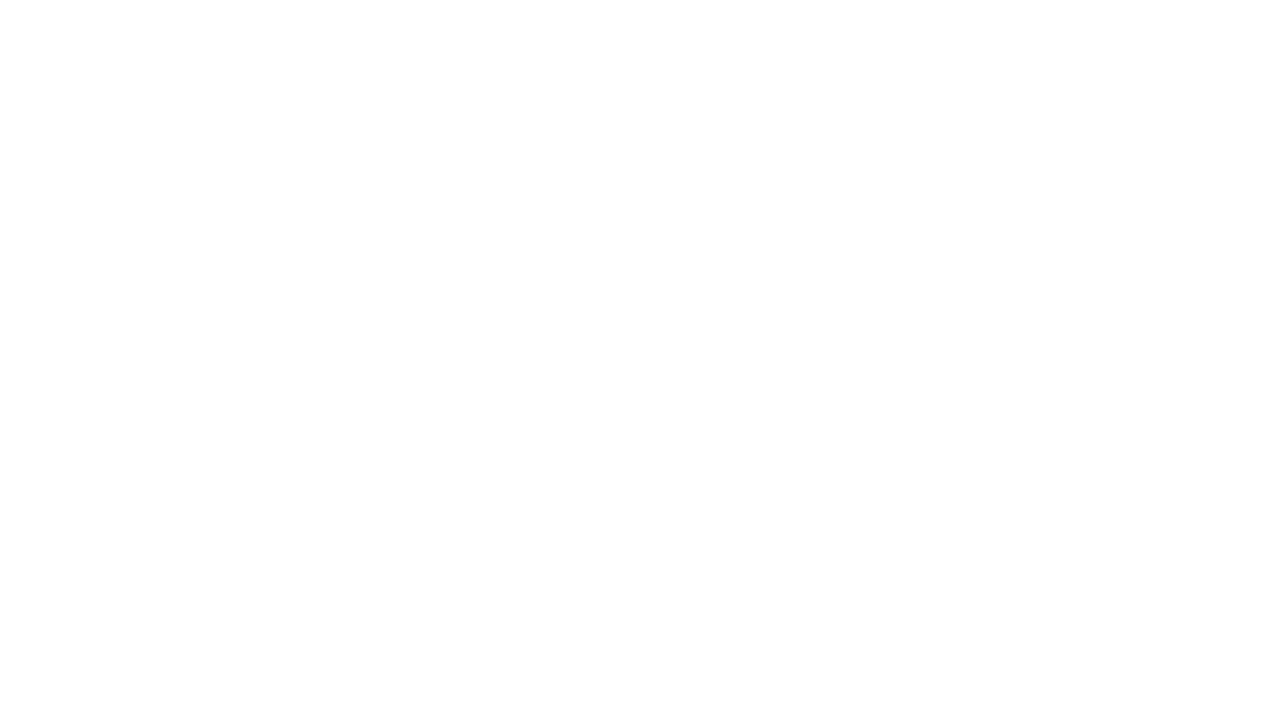

Navigated to firing range with payload in URL path
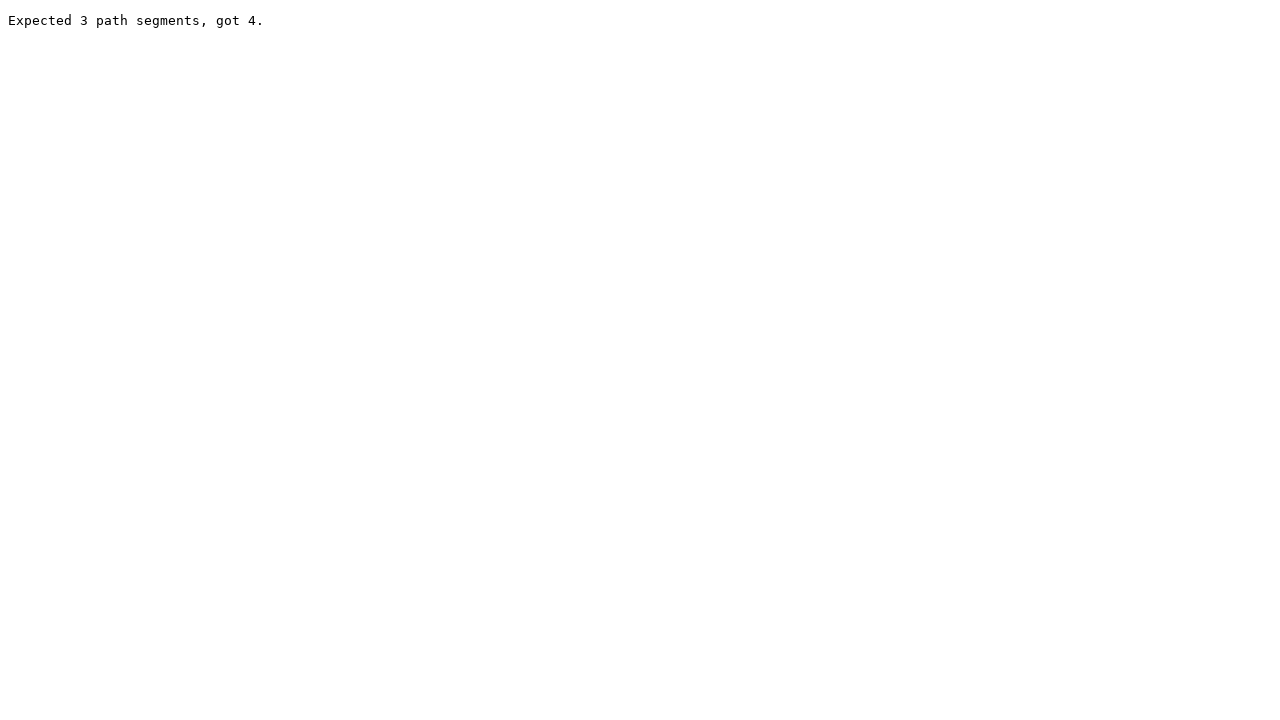

Navigated to firing range with payload in hash fragment
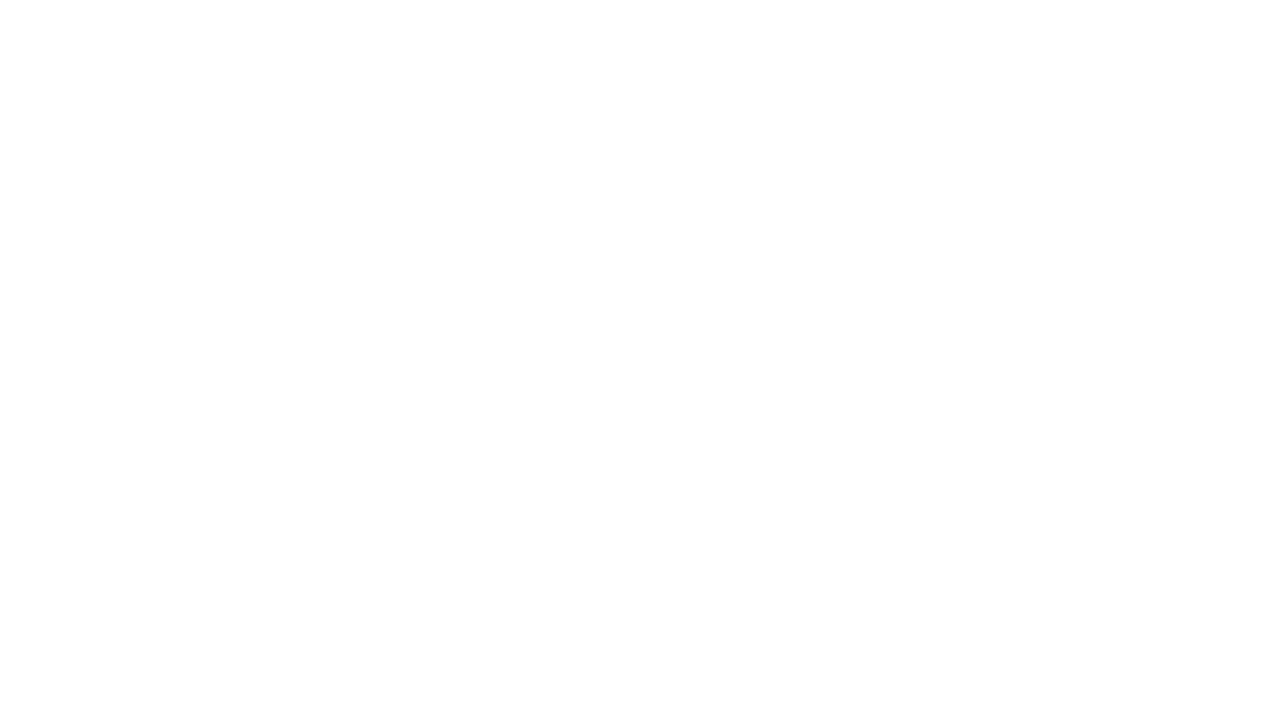

Waited 1 second for any XSS dialogs to appear
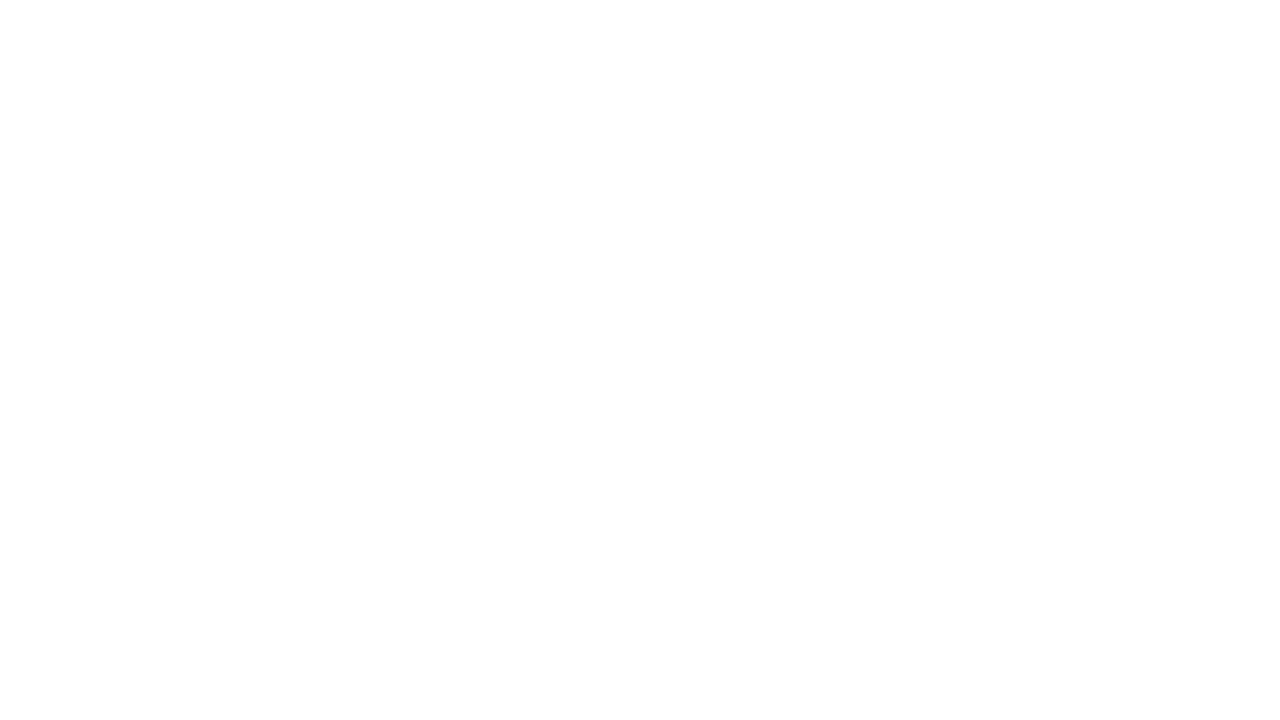

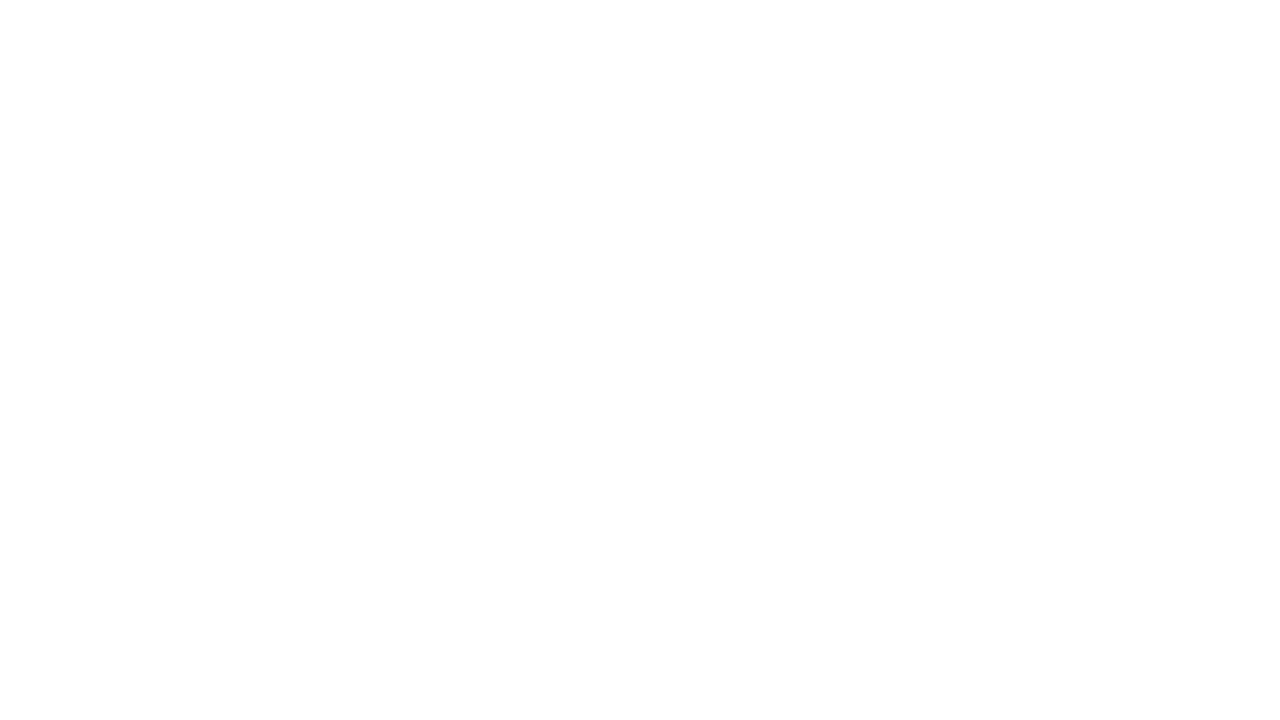